Tests clicking a link by its text content on a Sahi test demo page, navigating to the linked page.

Starting URL: http://sahitest.com/demo/linkTest.htm

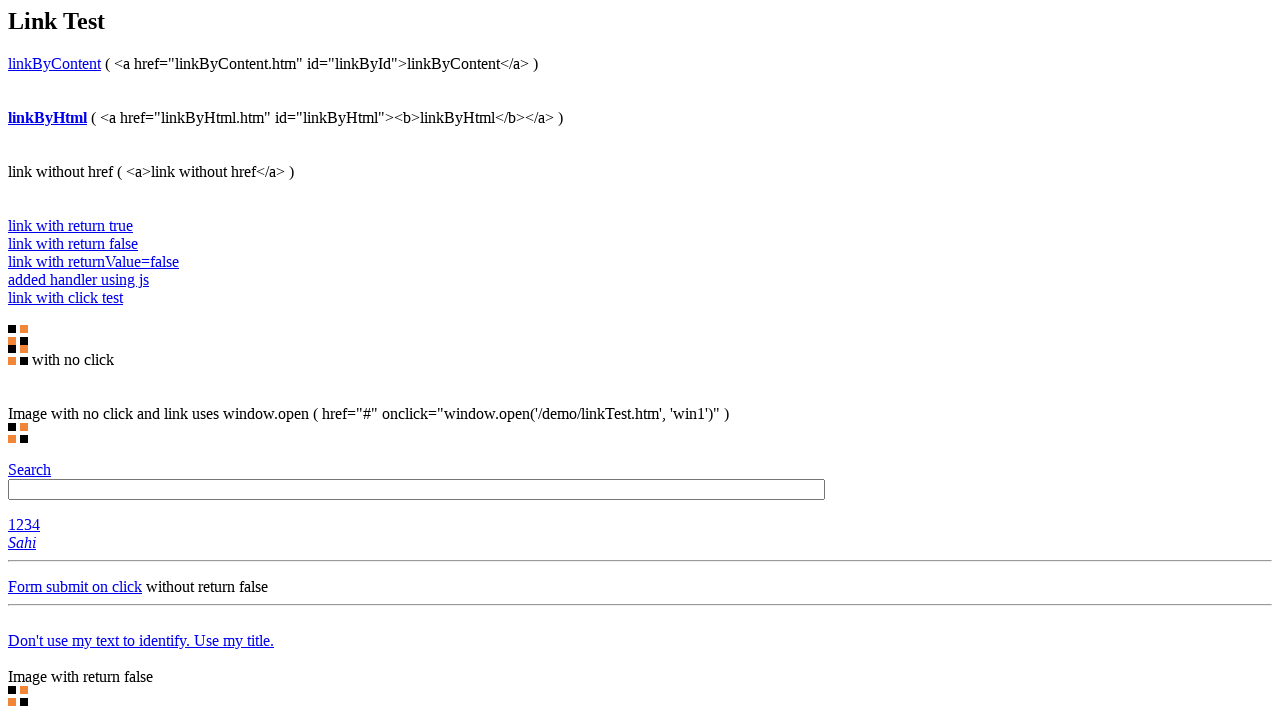

Clicked link with text 'linkByContent' at (54, 63) on text=linkByContent
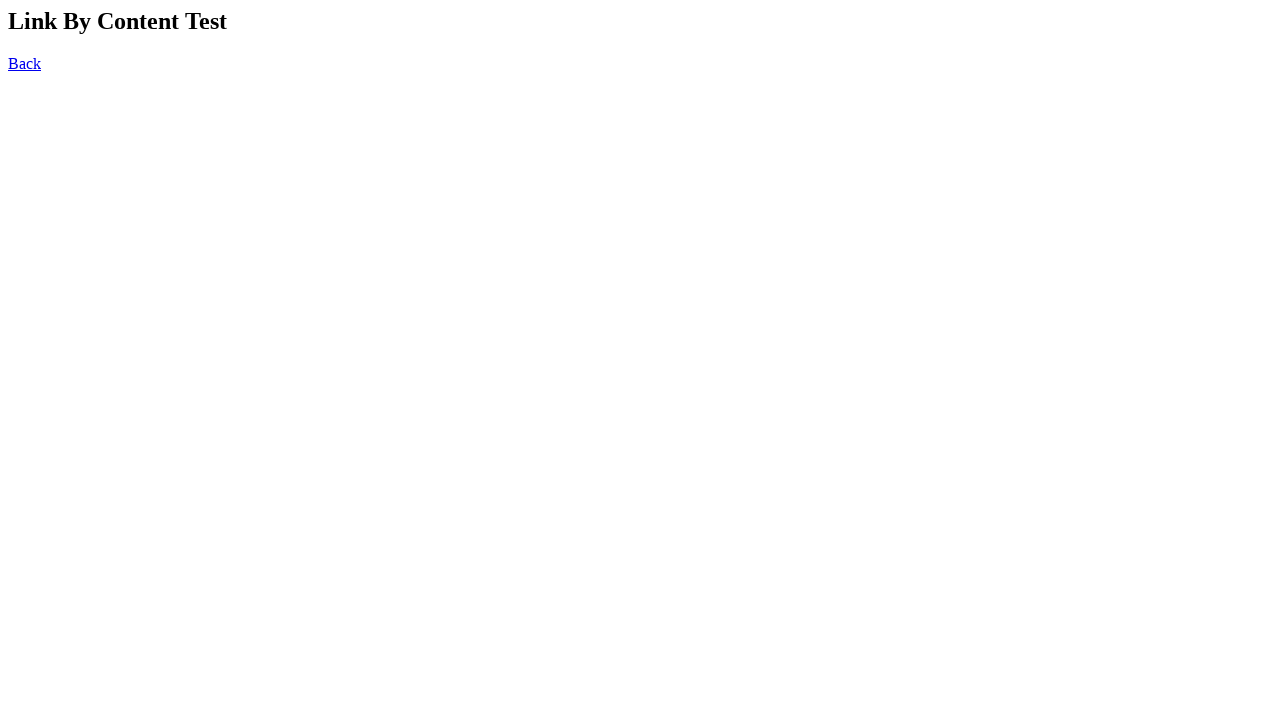

Page navigation completed and load state reached
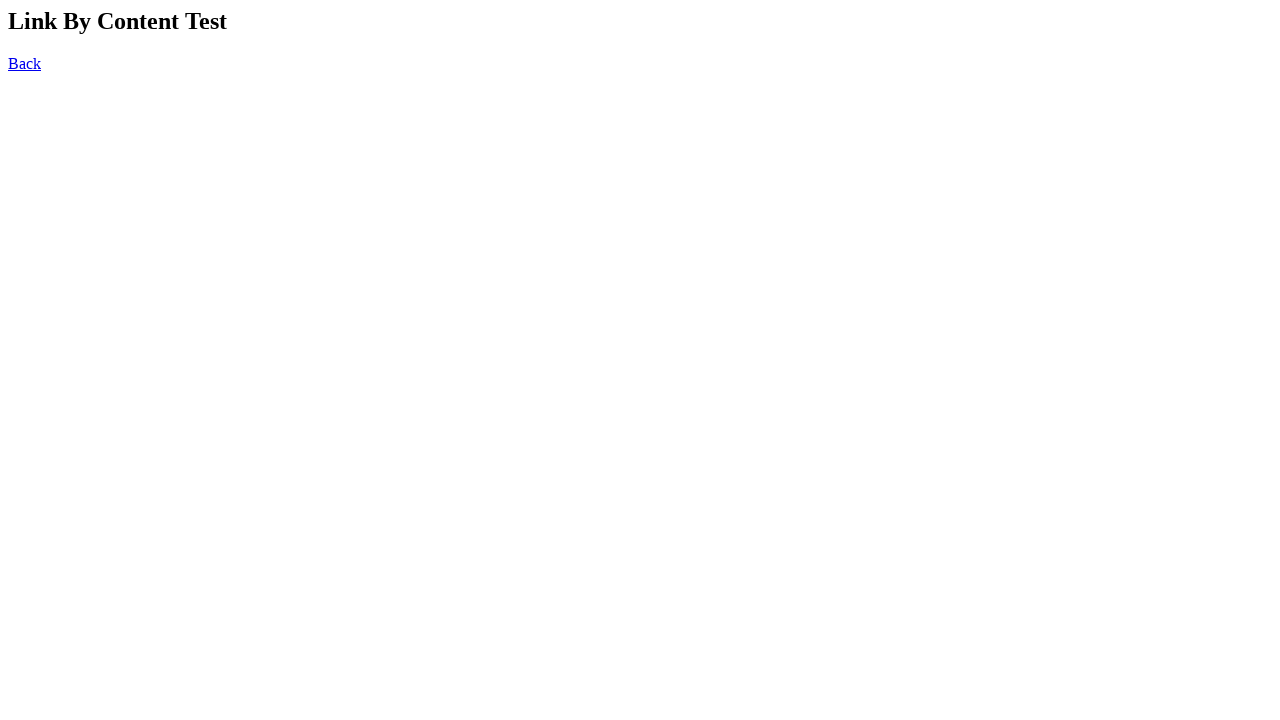

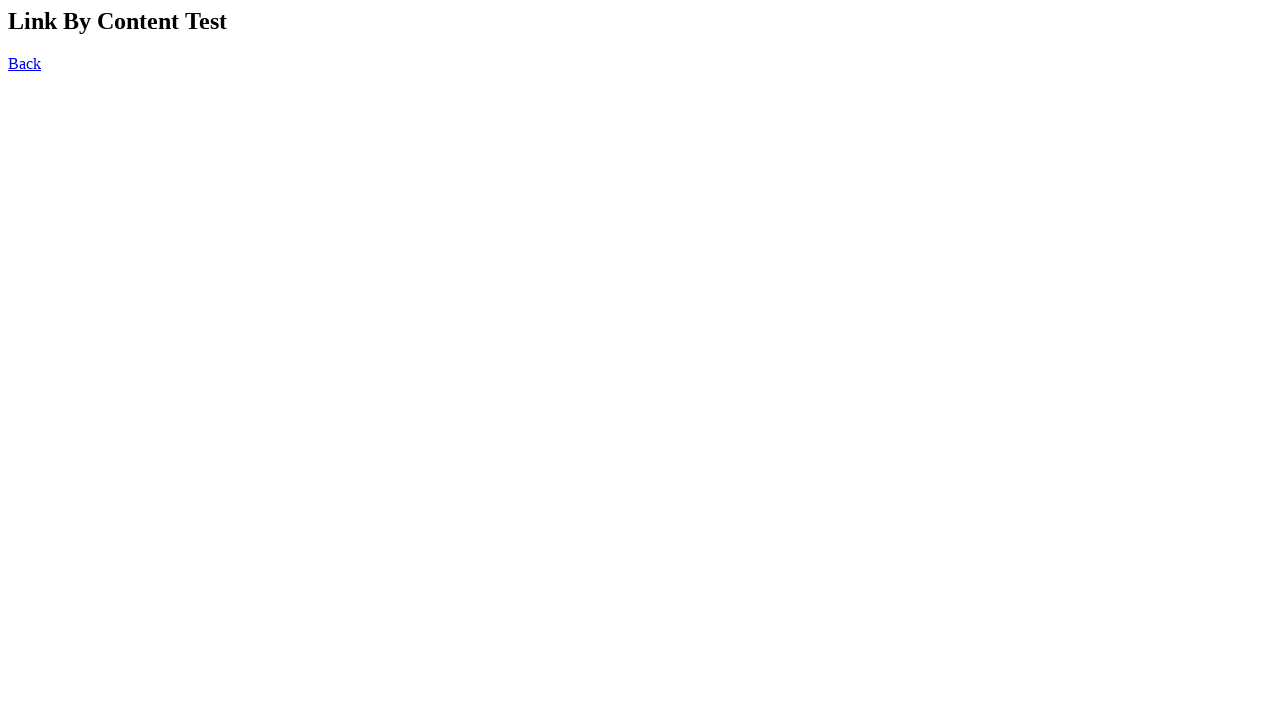